Tests drag and drop functionality by dragging an element onto a drop target and verifying the text changes from "Drop here" to "Dropped!"

Starting URL: https://demoqa.com/droppable

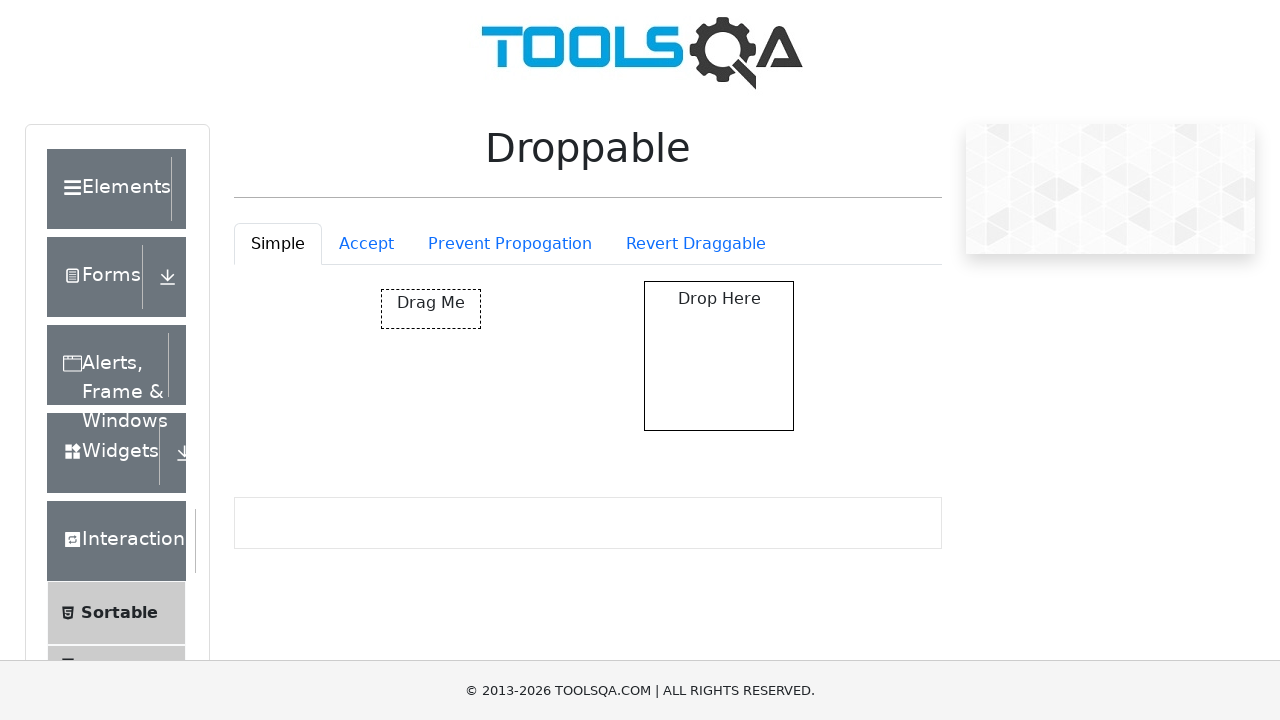

Located draggable element
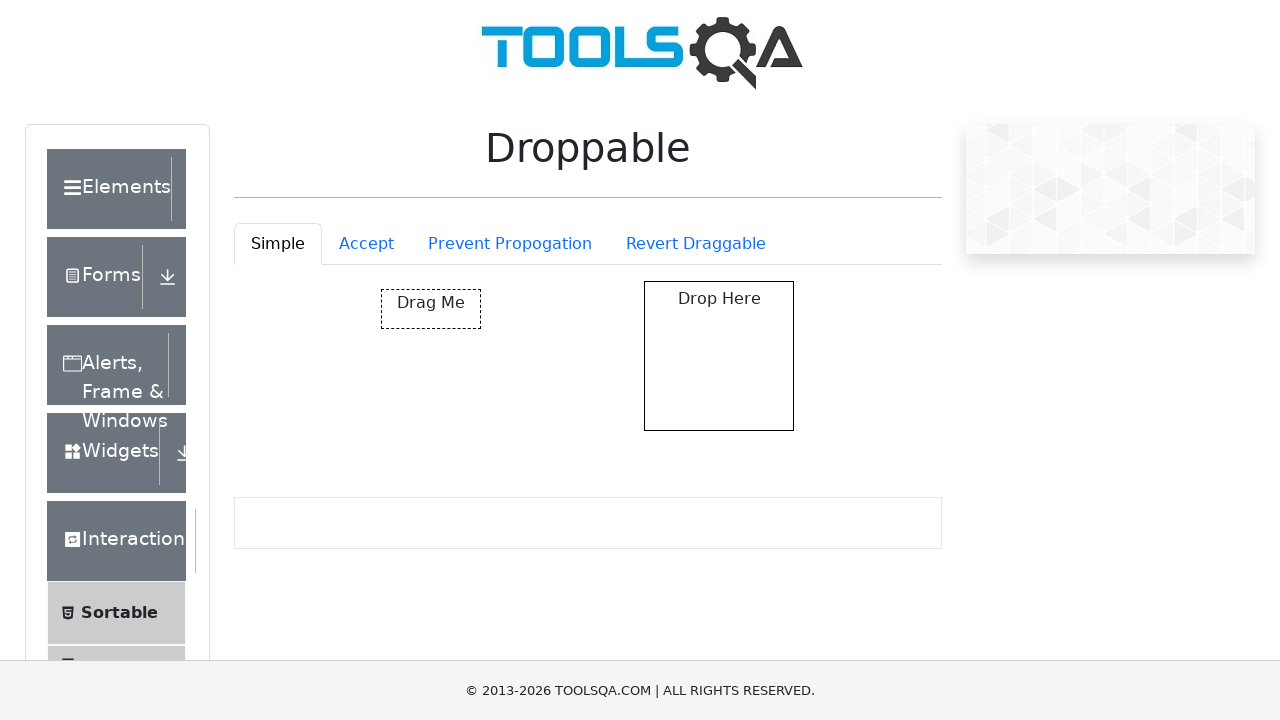

Located drop target area
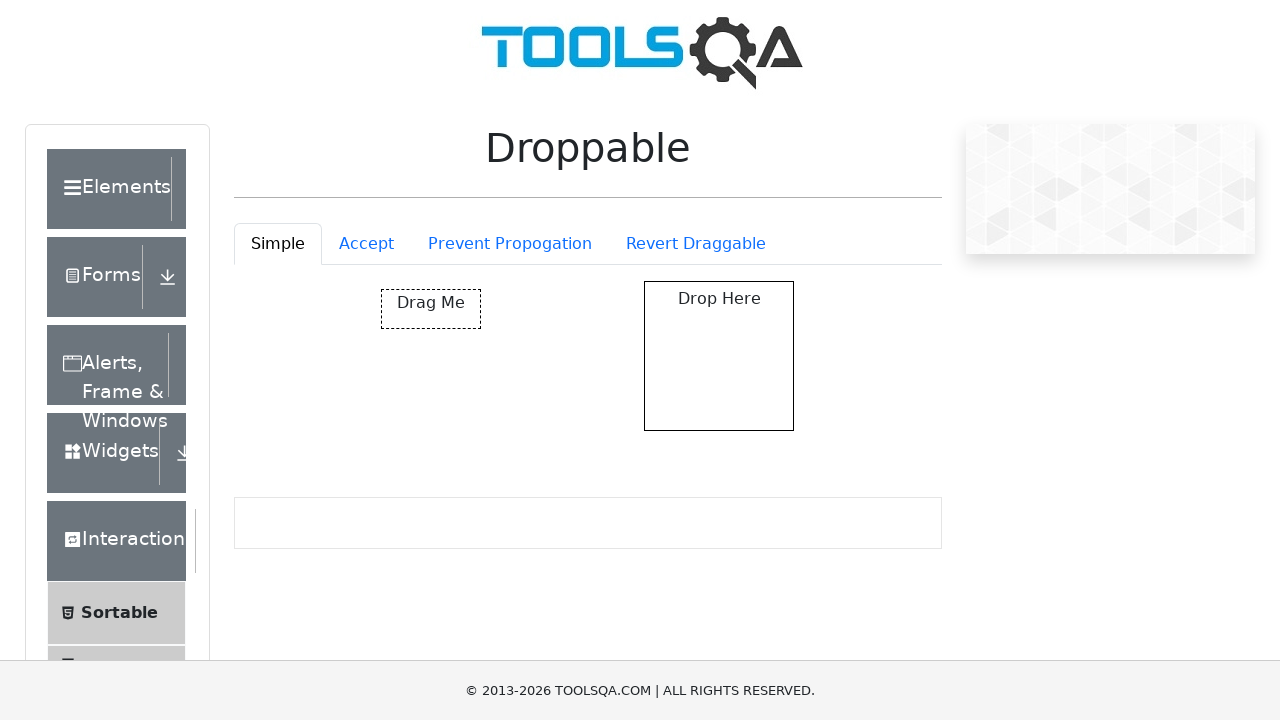

Dragged element onto drop target at (719, 356)
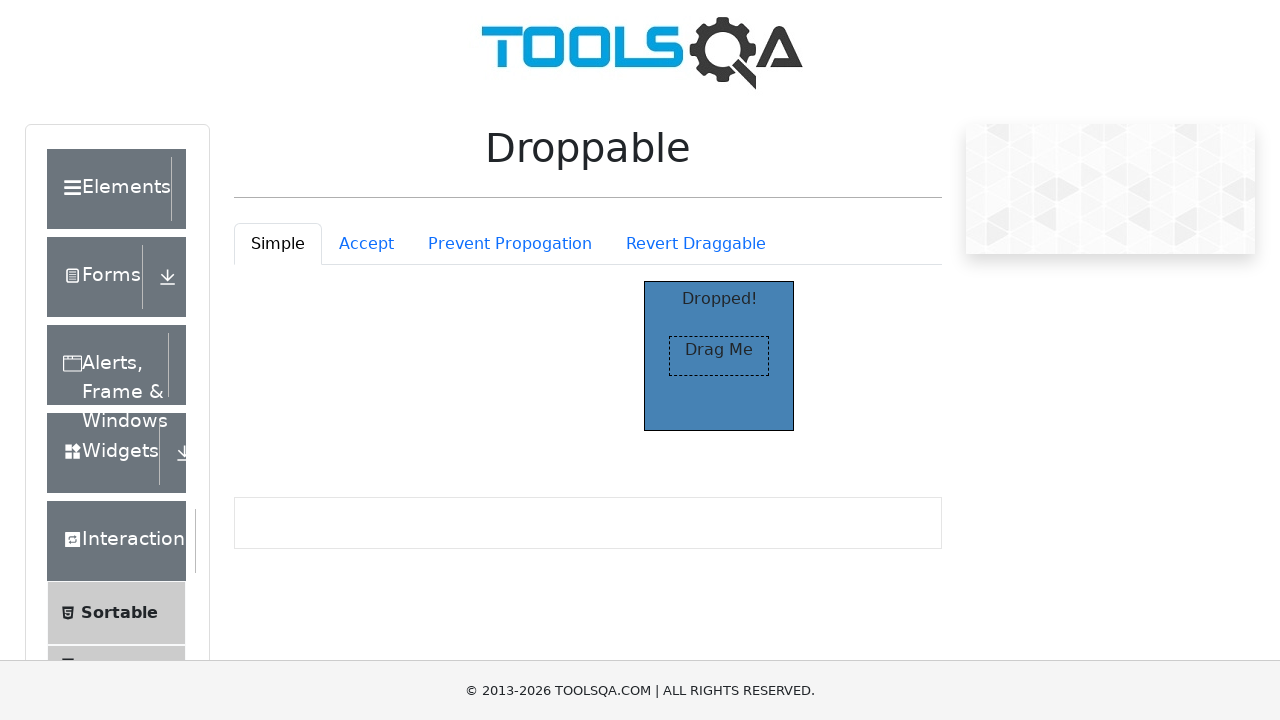

Verified text changed to 'Dropped!'
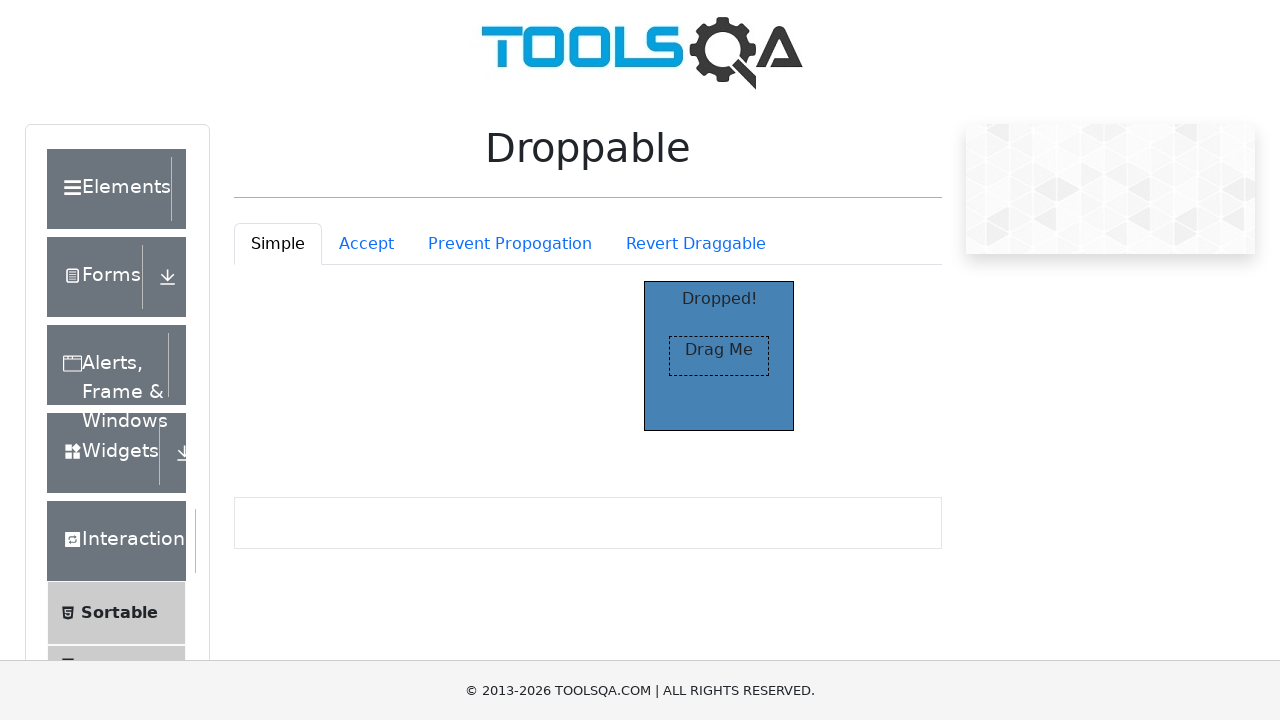

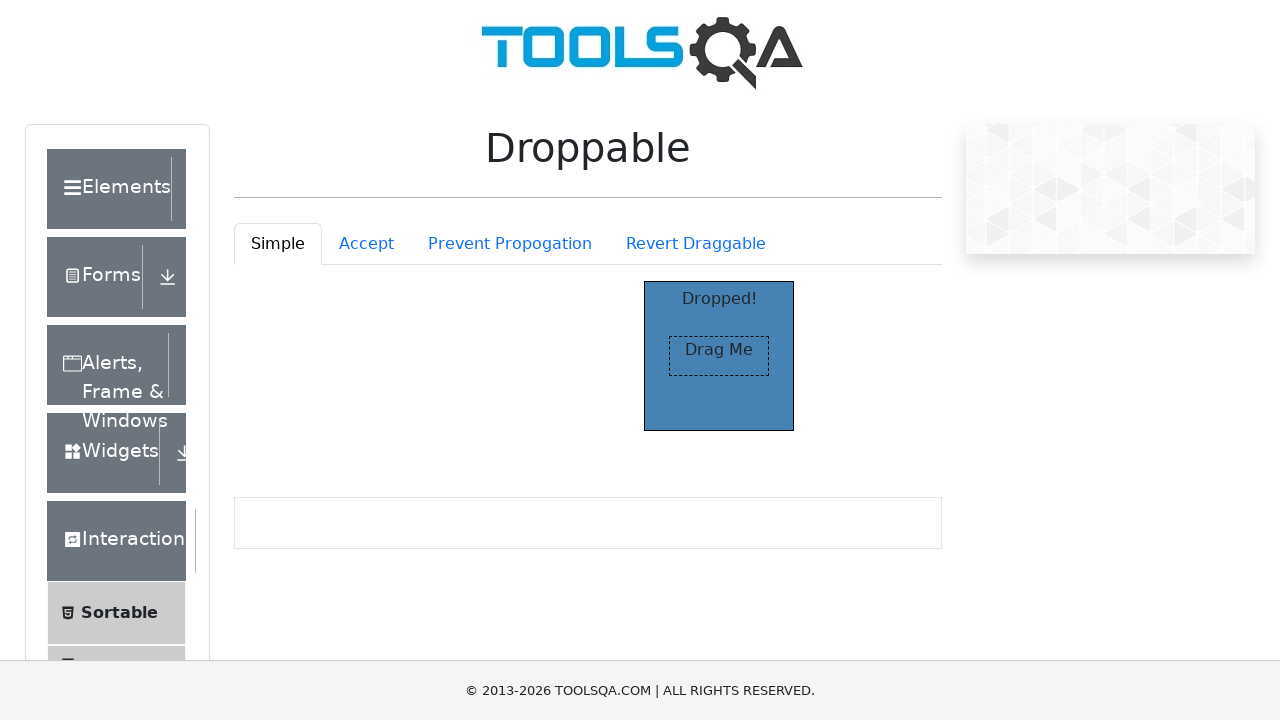